Tests editing a todo item by double-clicking, filling new text, and pressing Enter.

Starting URL: https://demo.playwright.dev/todomvc

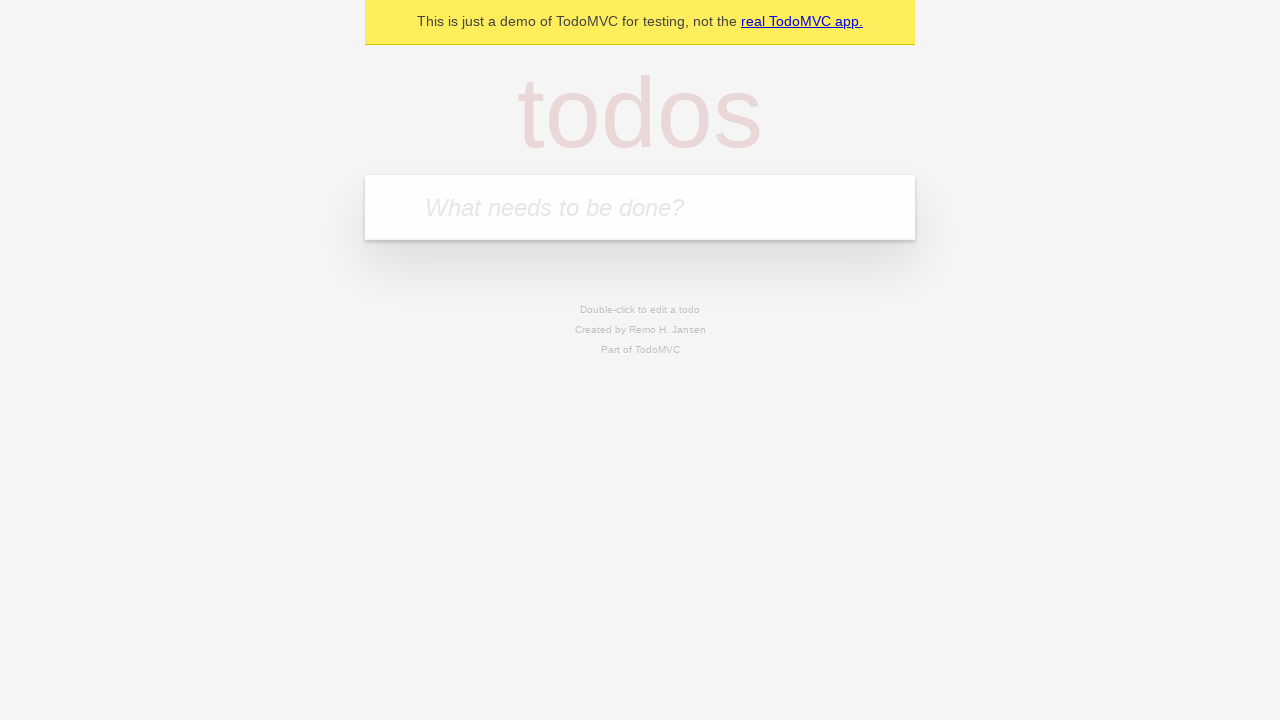

Located the new todo input field
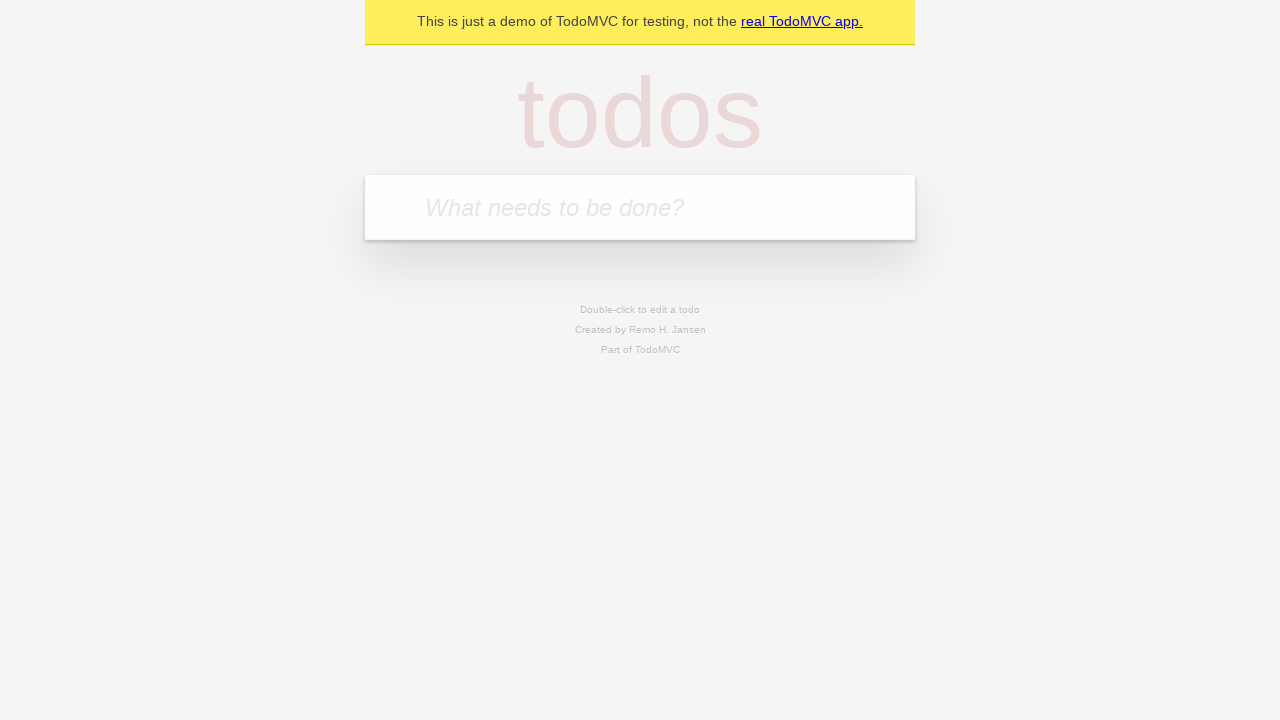

Filled todo input with 'buy some cheese' on internal:attr=[placeholder="What needs to be done?"i]
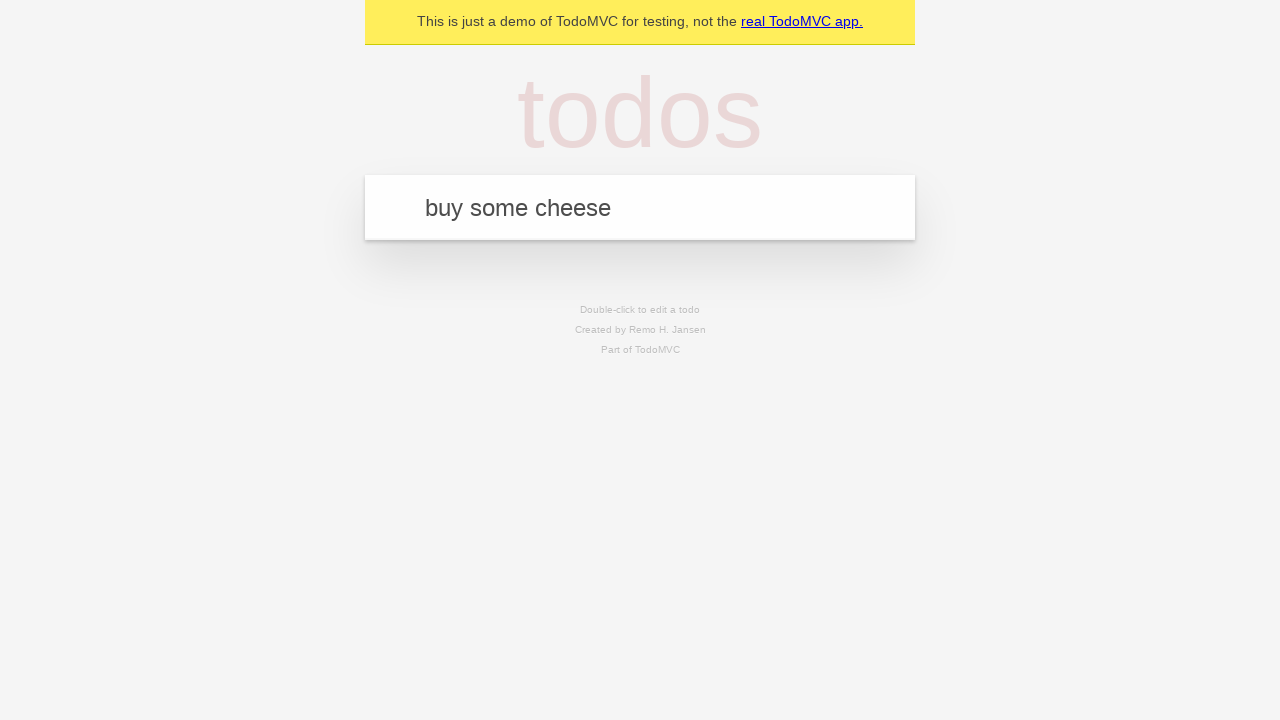

Pressed Enter to create todo 'buy some cheese' on internal:attr=[placeholder="What needs to be done?"i]
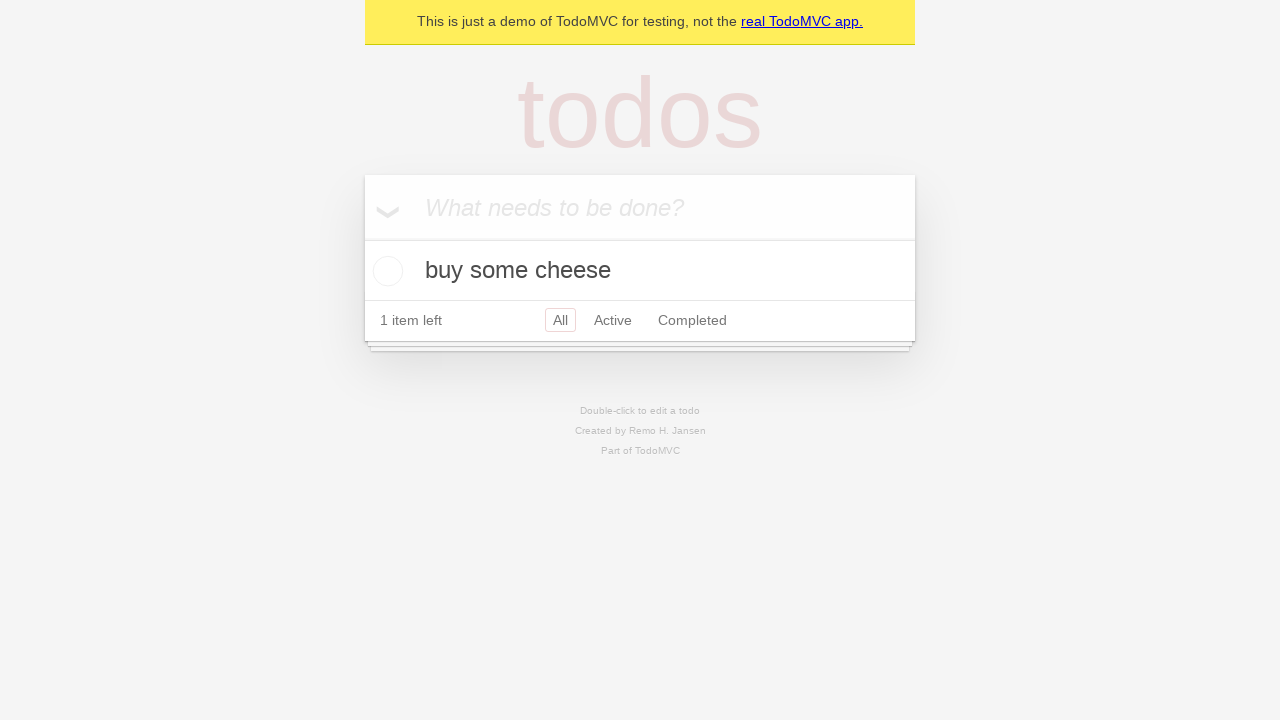

Filled todo input with 'feed the cat' on internal:attr=[placeholder="What needs to be done?"i]
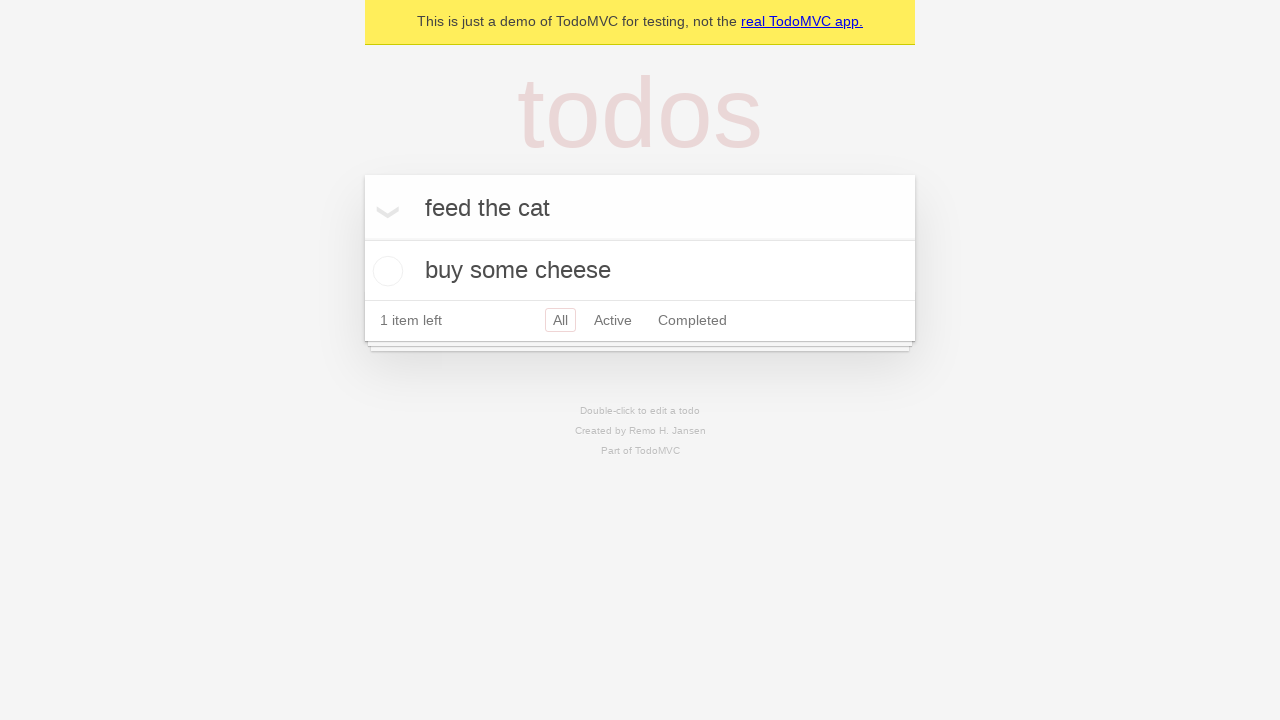

Pressed Enter to create todo 'feed the cat' on internal:attr=[placeholder="What needs to be done?"i]
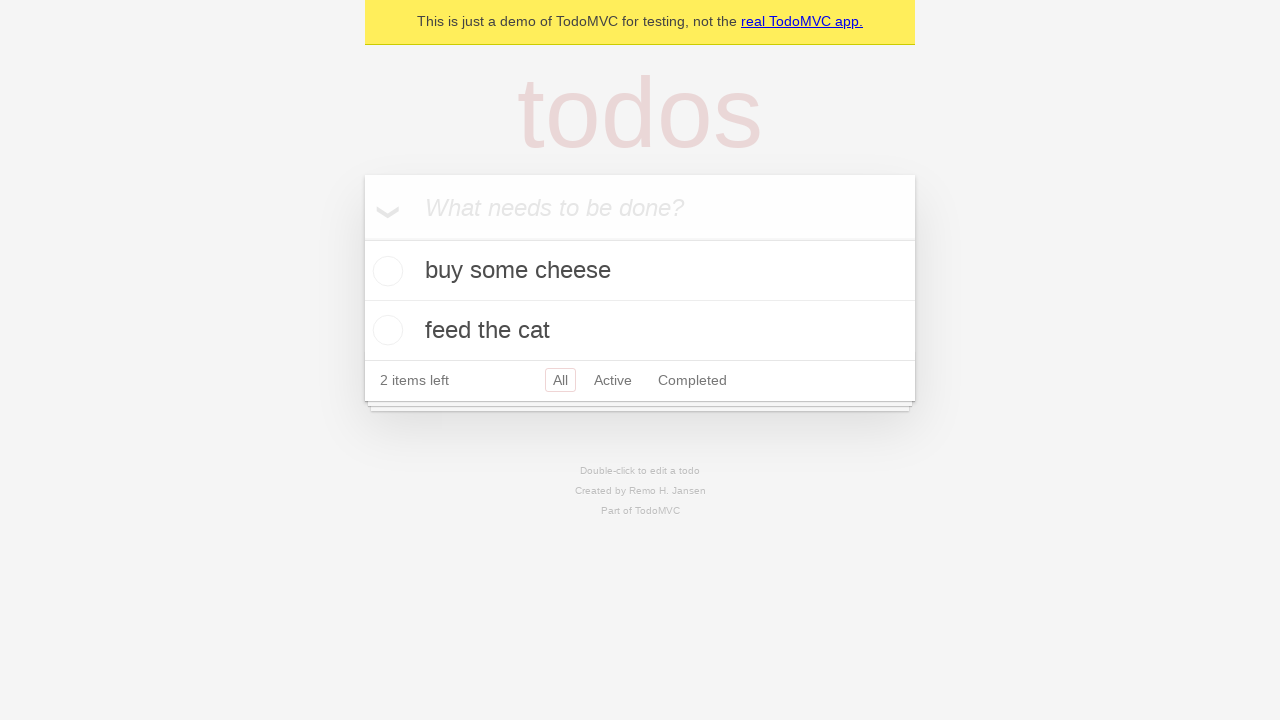

Filled todo input with 'book a doctors appointment' on internal:attr=[placeholder="What needs to be done?"i]
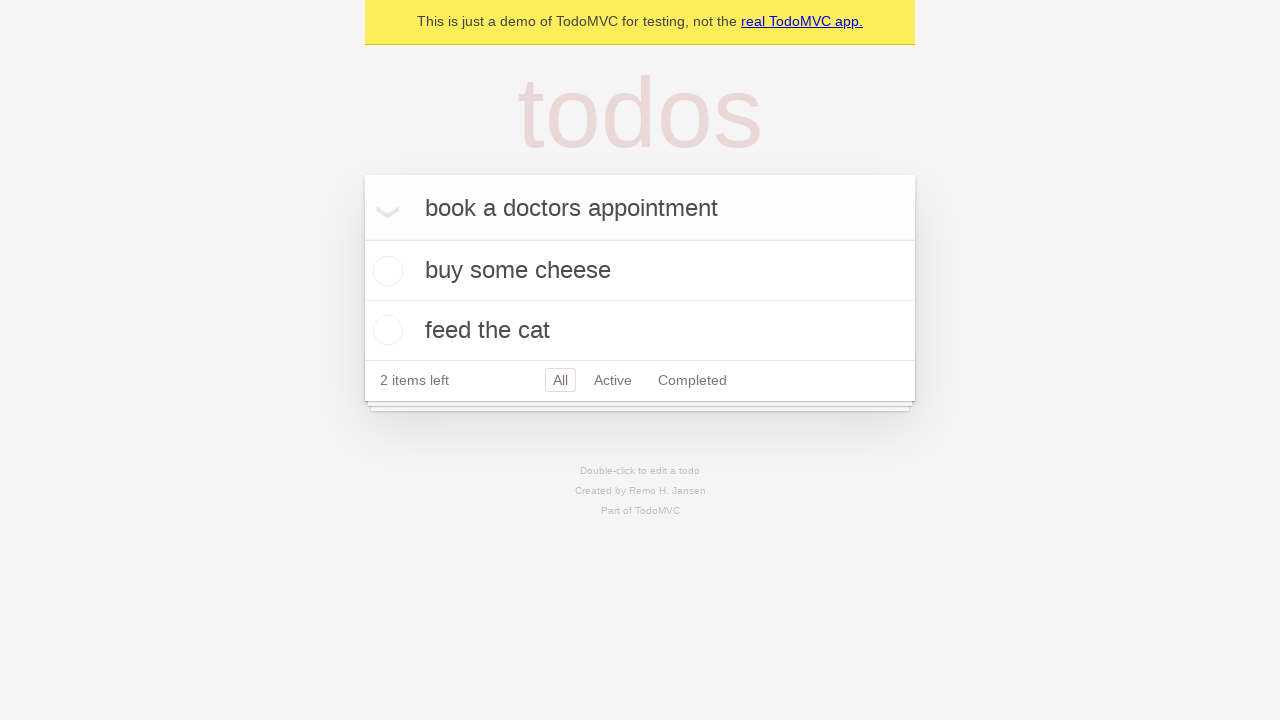

Pressed Enter to create todo 'book a doctors appointment' on internal:attr=[placeholder="What needs to be done?"i]
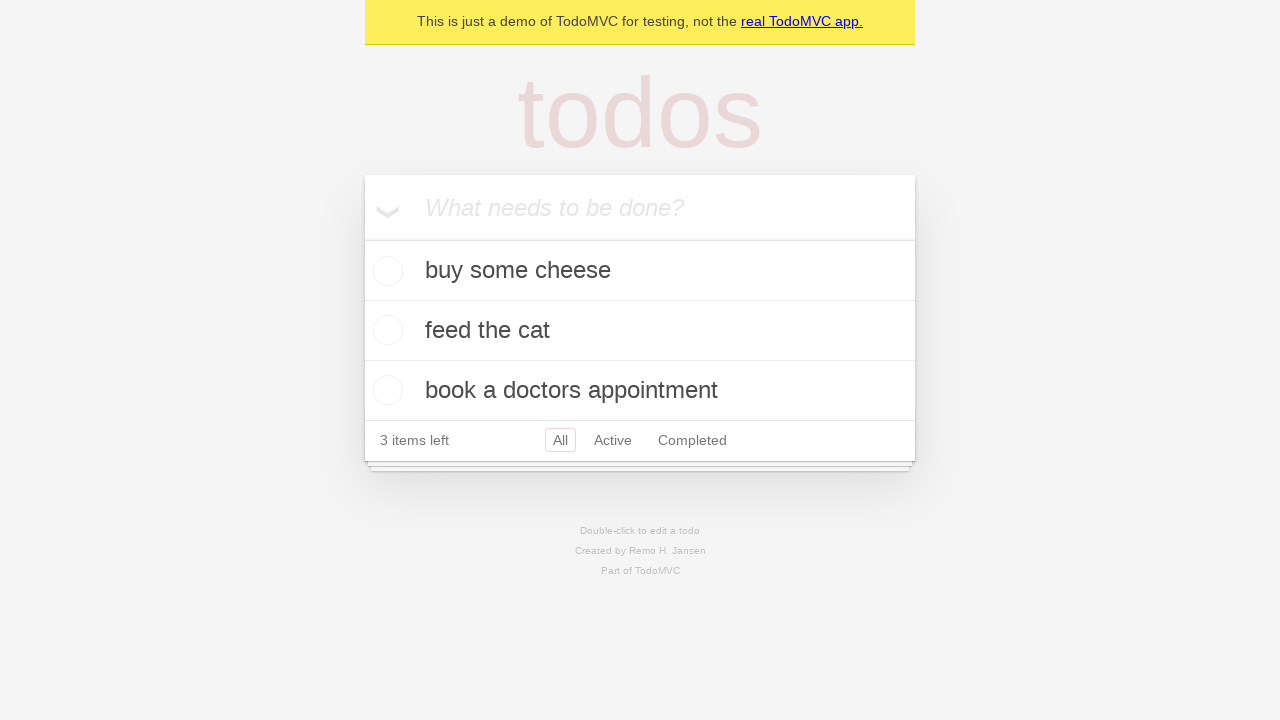

Located all todo items
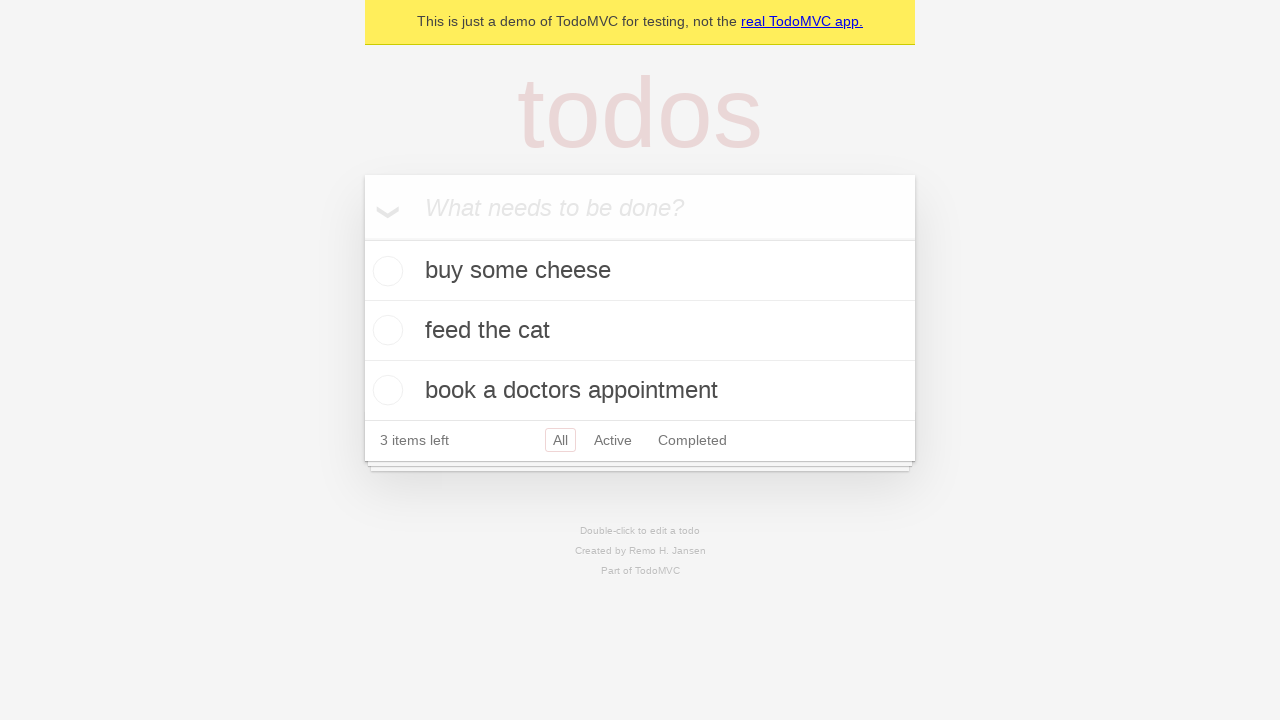

Located the second todo item
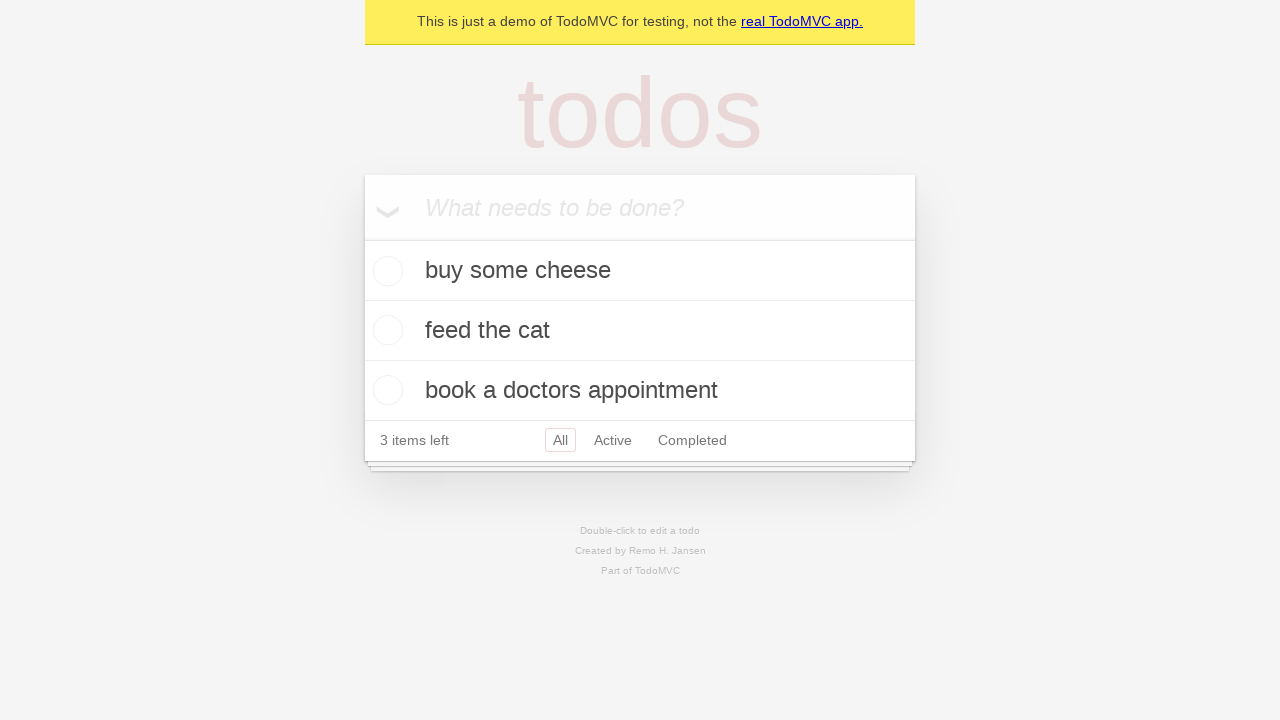

Double-clicked the second todo item to enter edit mode at (640, 331) on internal:testid=[data-testid="todo-item"s] >> nth=1
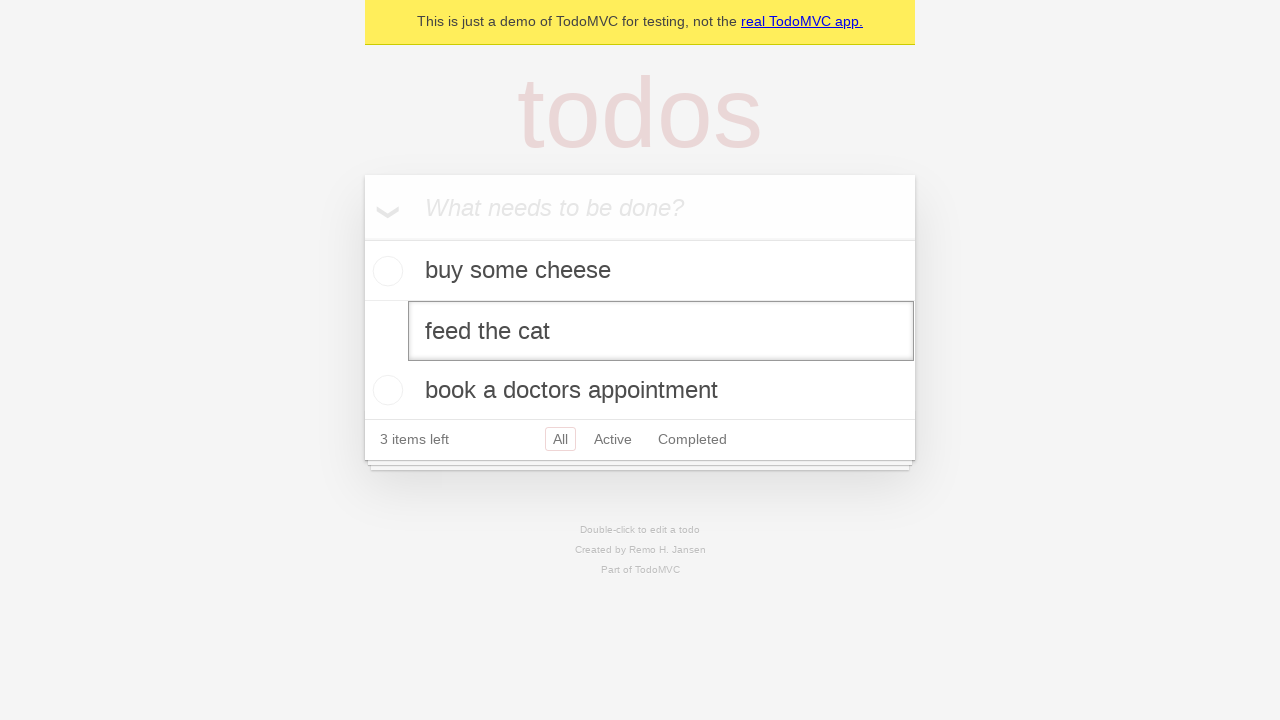

Filled edit field with 'buy some sausages' on internal:testid=[data-testid="todo-item"s] >> nth=1 >> internal:role=textbox[nam
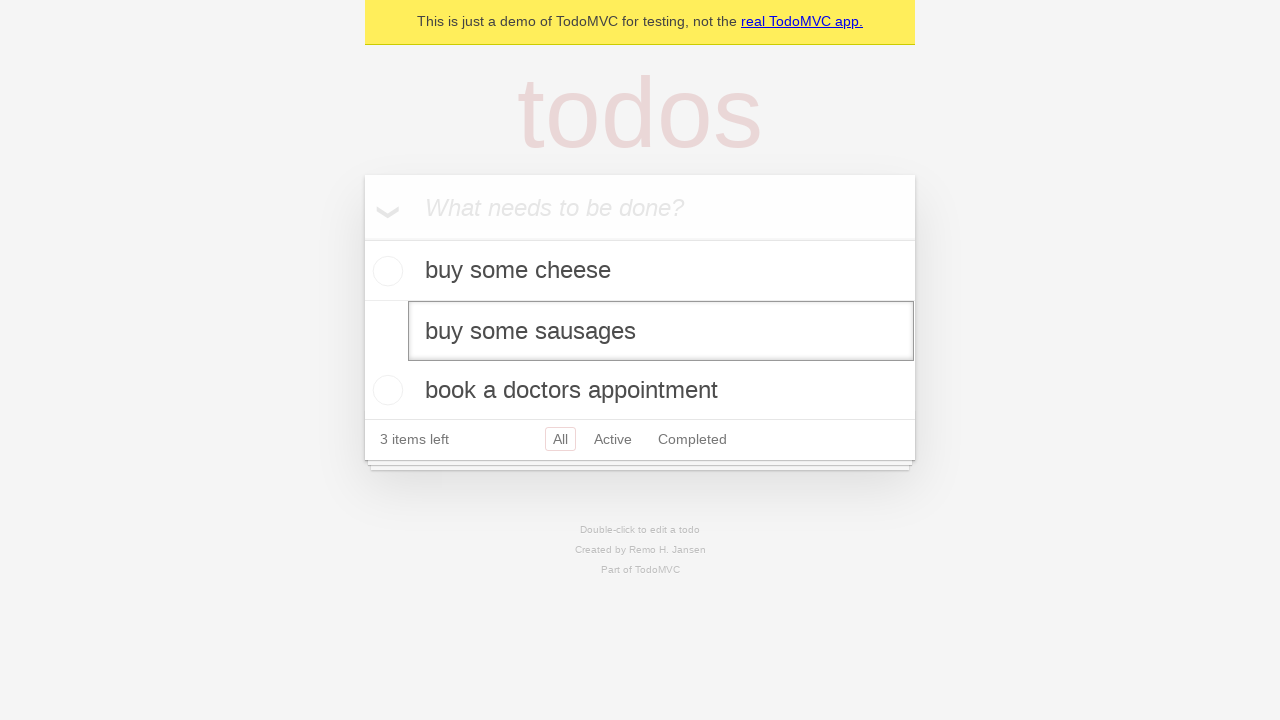

Pressed Enter to save the edited todo item on internal:testid=[data-testid="todo-item"s] >> nth=1 >> internal:role=textbox[nam
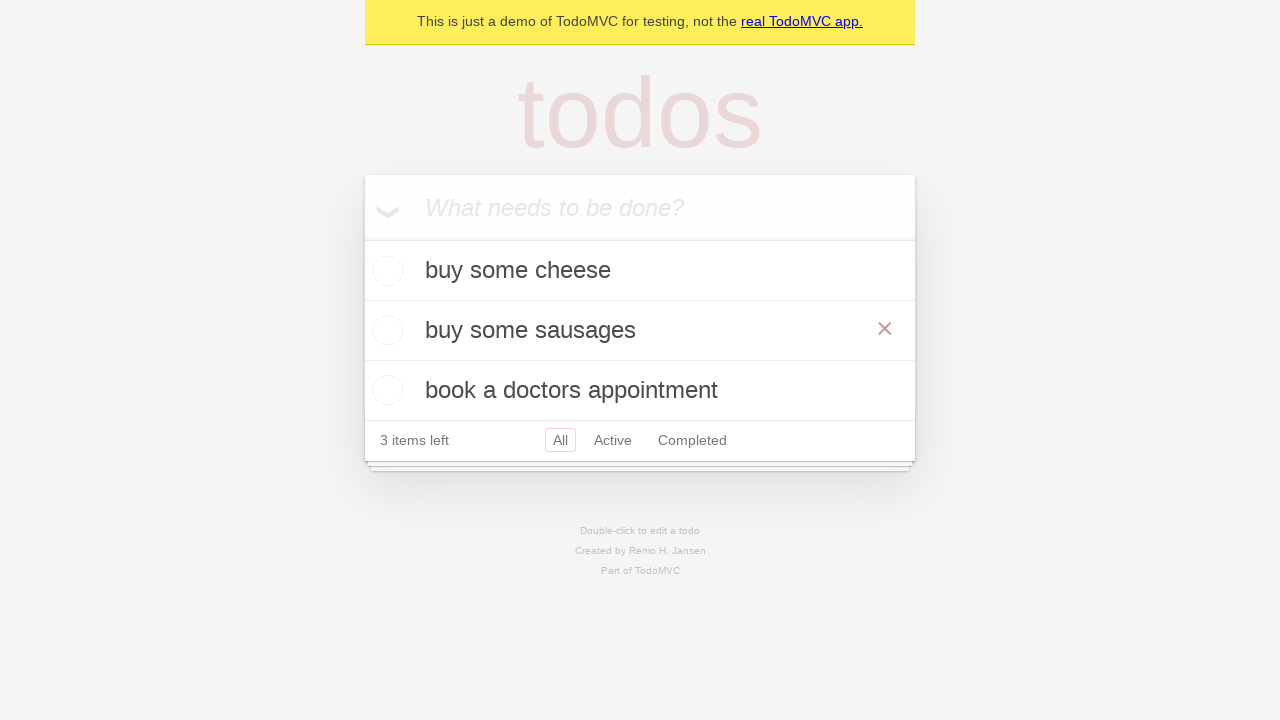

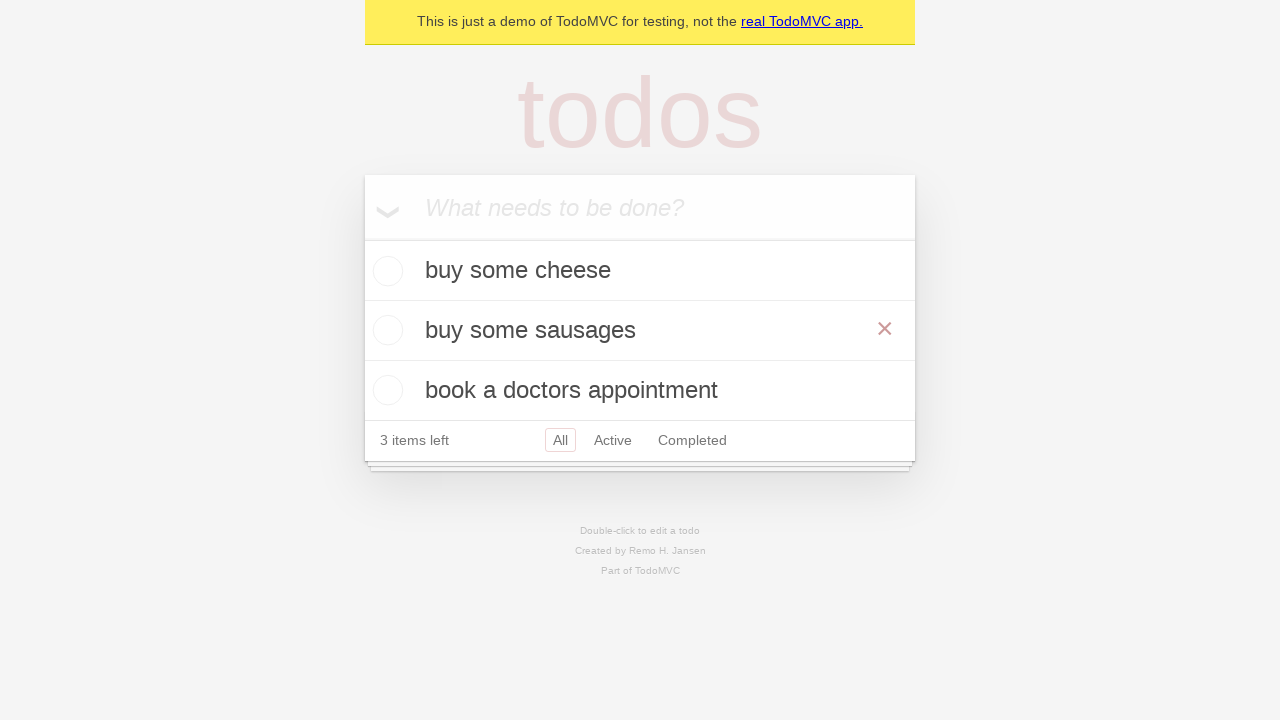